Tests adding specific items (Cucumber, Beans, Carrot, Pumpkin) to a shopping cart on an e-commerce practice site by iterating through product listings and clicking add-to-cart buttons for matching items.

Starting URL: https://rahulshettyacademy.com/seleniumPractise/

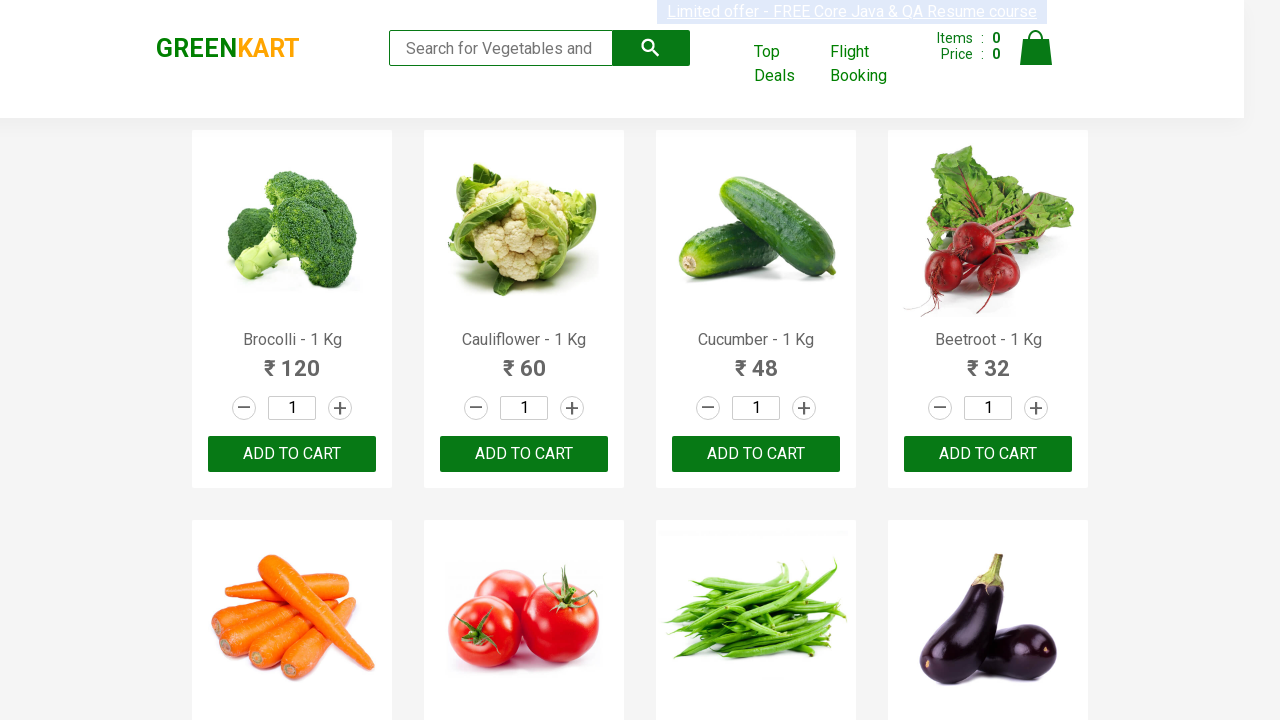

Waited for product names to load
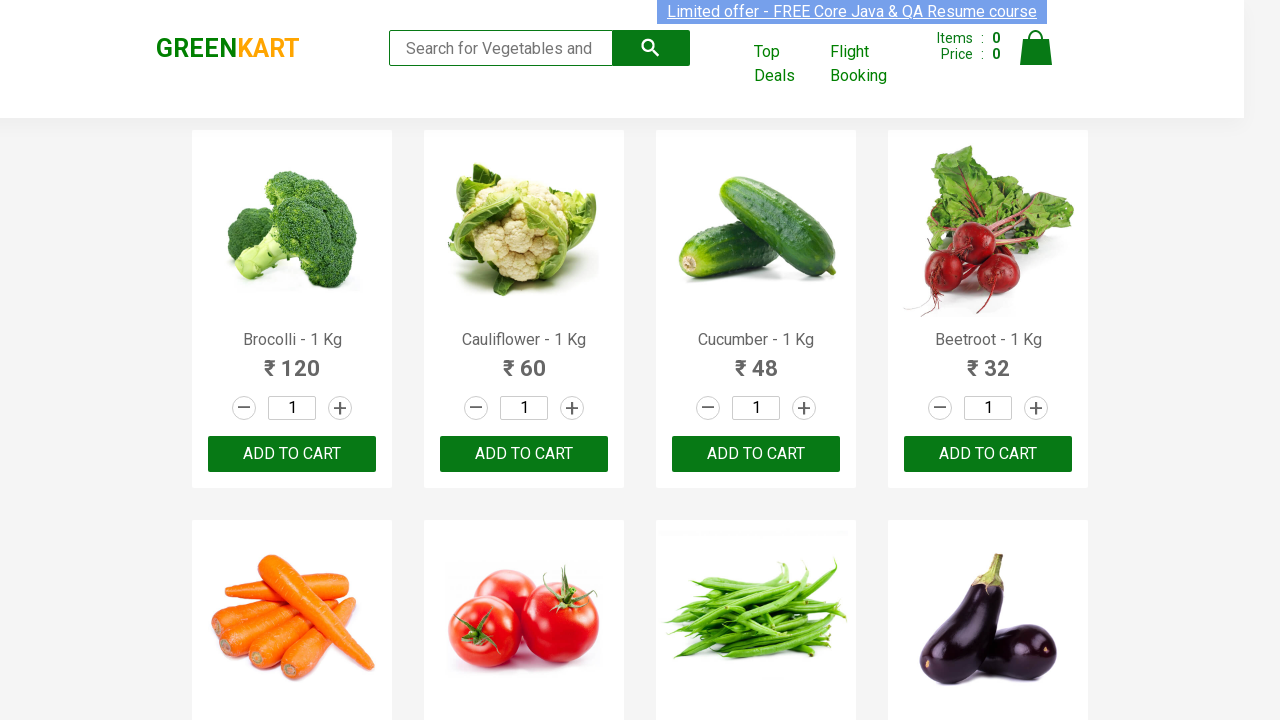

Retrieved all product name elements
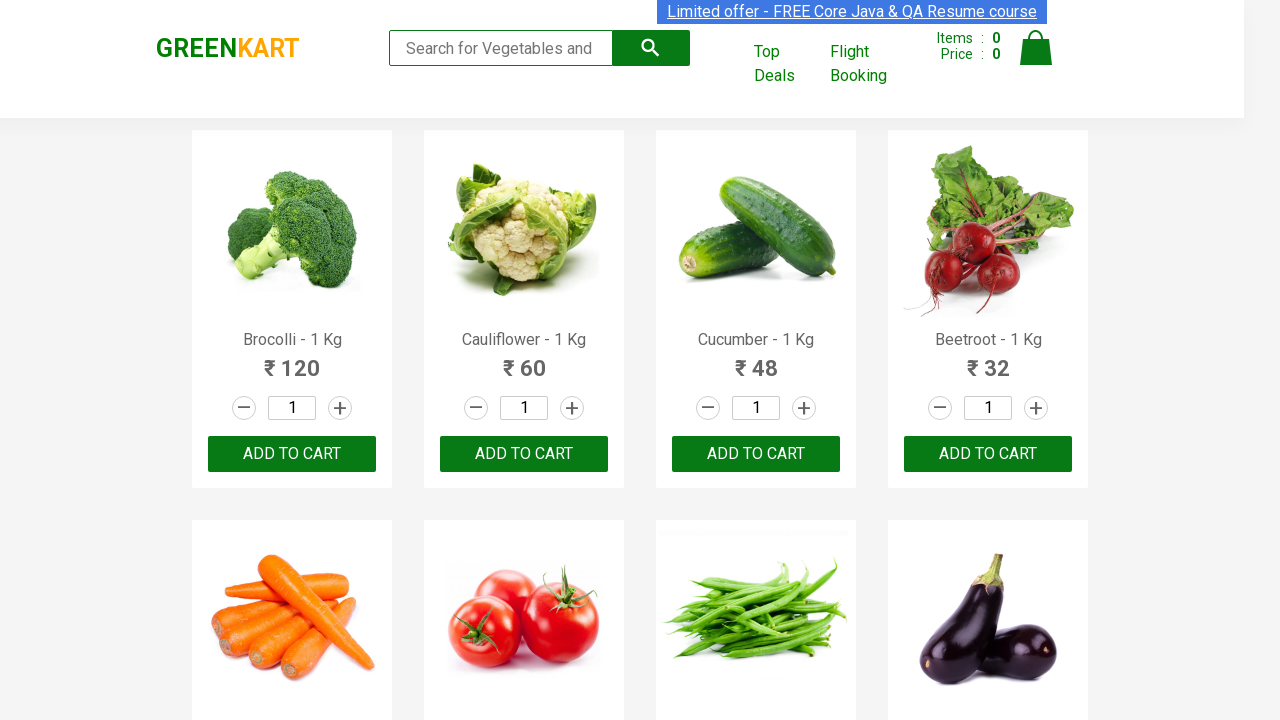

Retrieved add-to-cart buttons for product 'Cucumber'
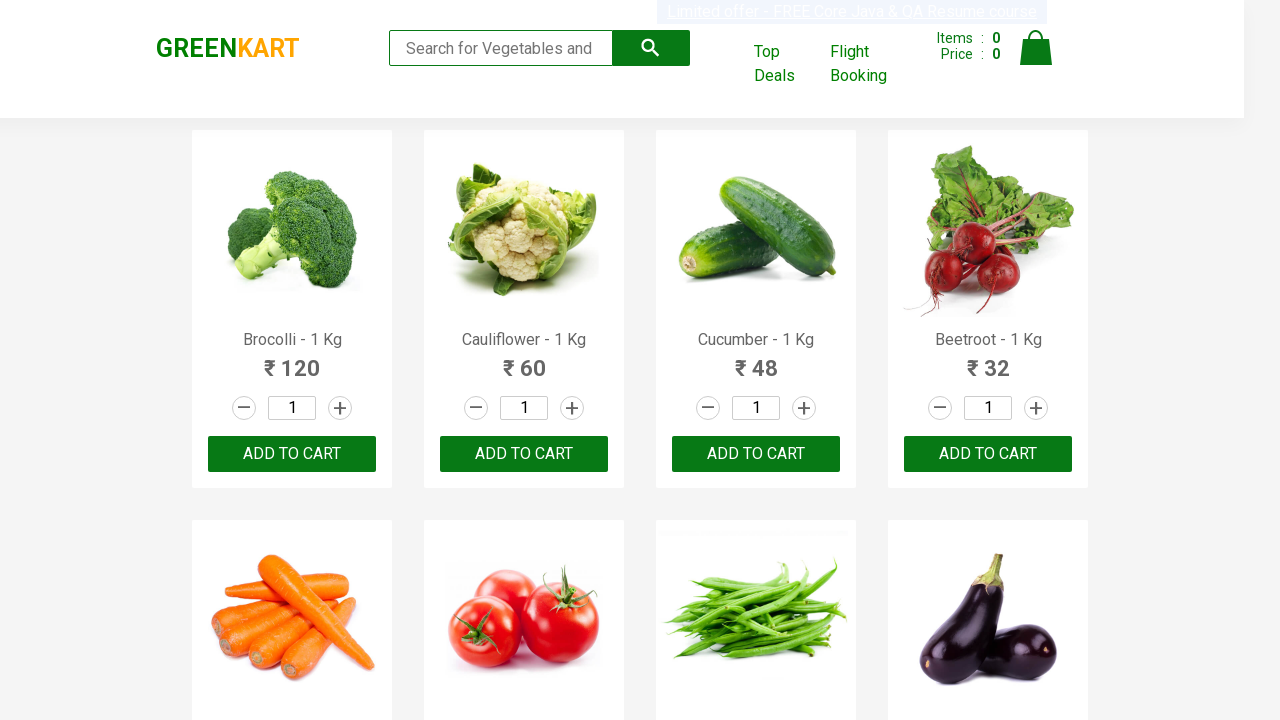

Clicked add-to-cart button for 'Cucumber' at (756, 454) on xpath=//div[@class='product-action']/button >> nth=2
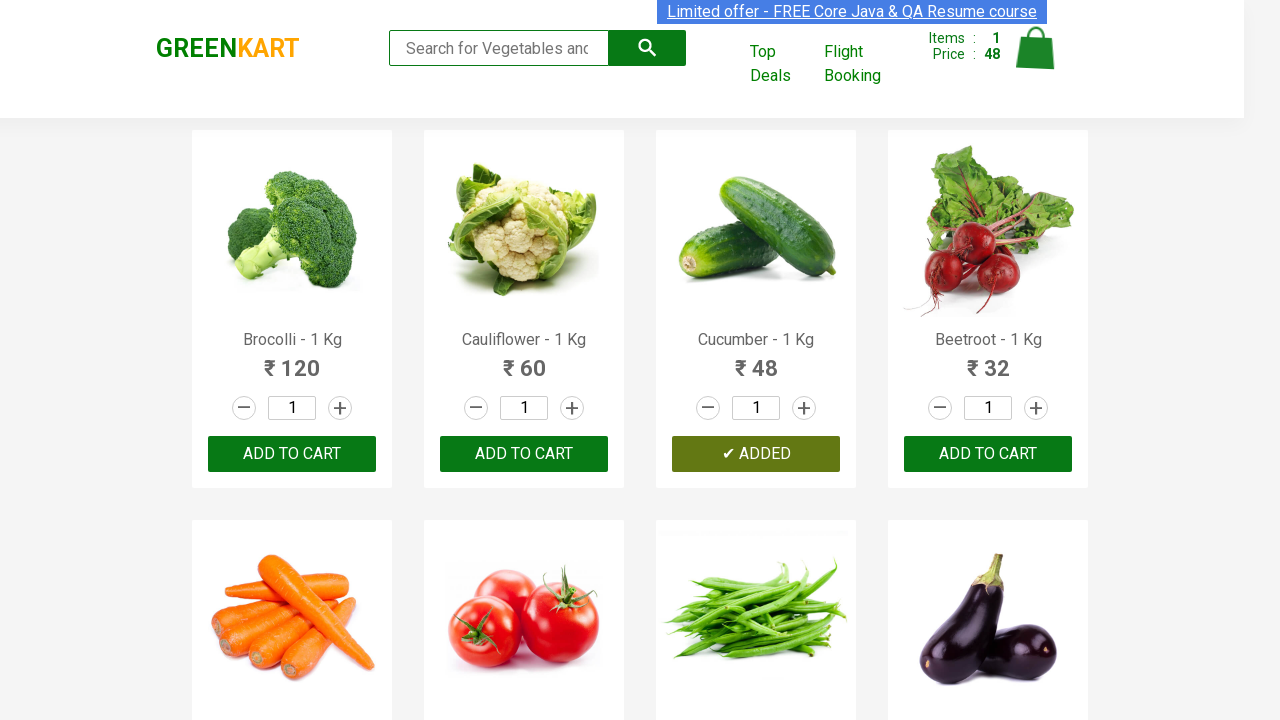

Retrieved add-to-cart buttons for product 'Carrot'
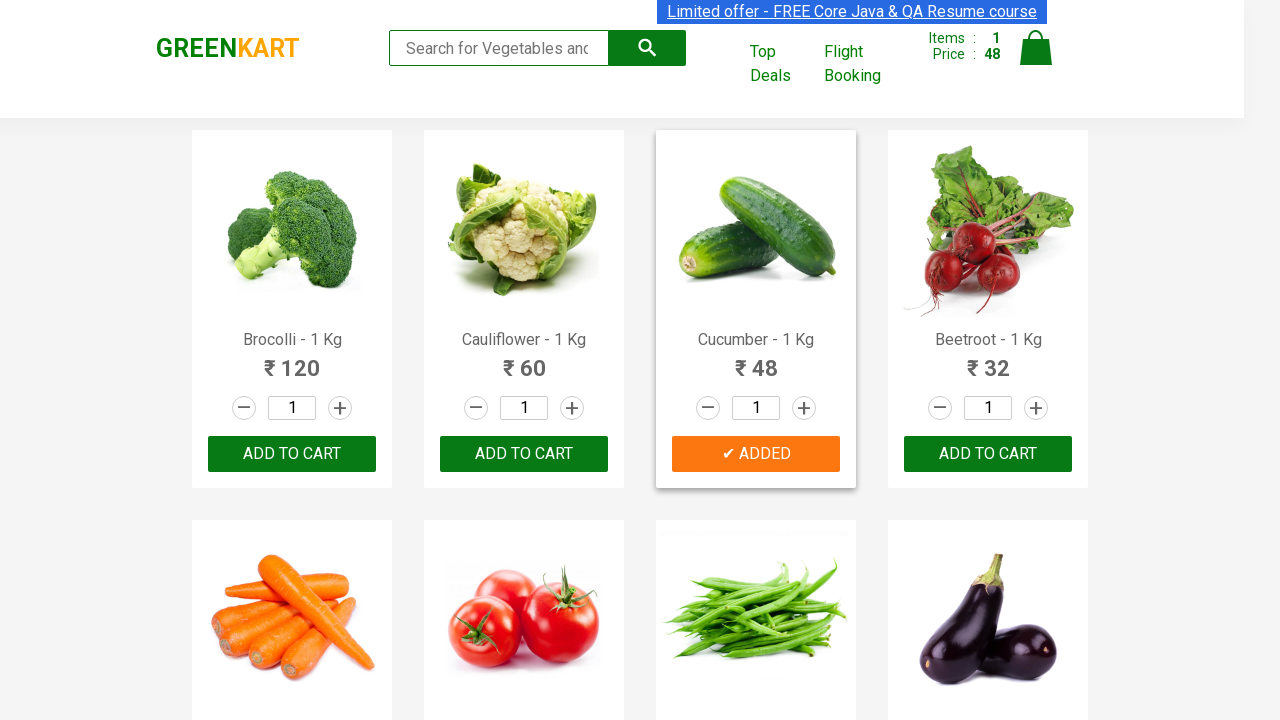

Clicked add-to-cart button for 'Carrot' at (292, 360) on xpath=//div[@class='product-action']/button >> nth=4
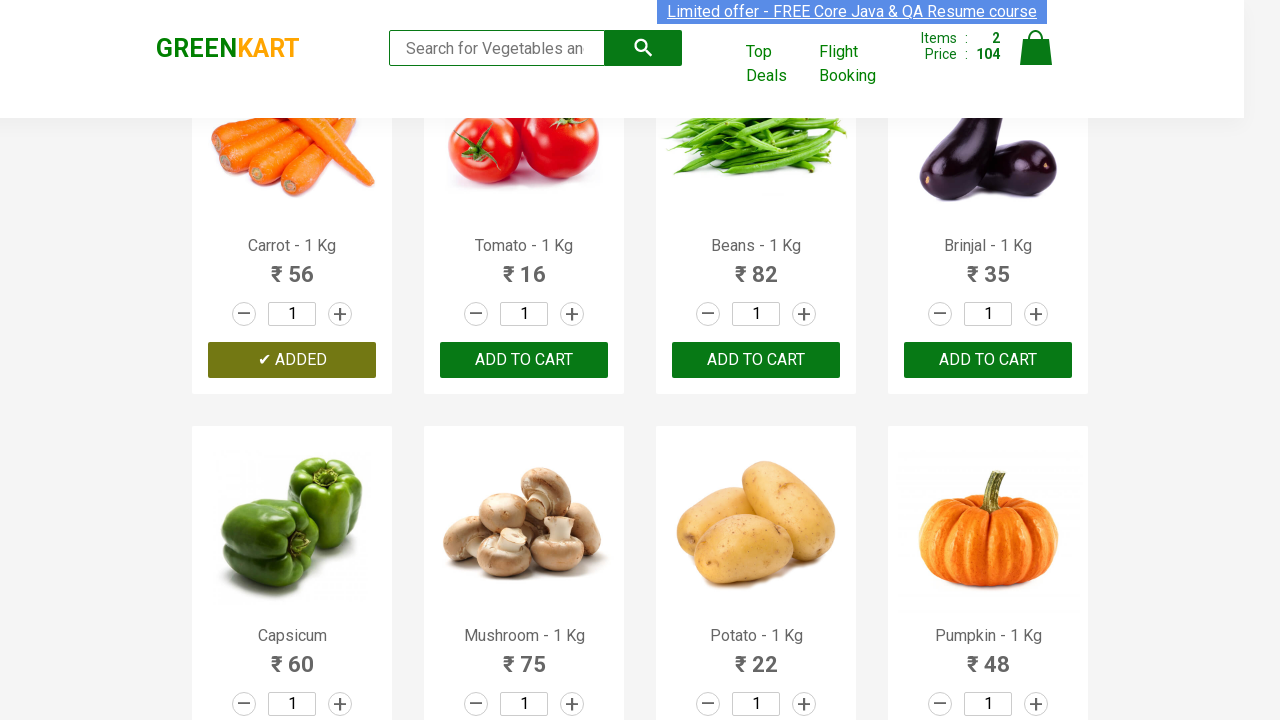

Retrieved add-to-cart buttons for product 'Beans'
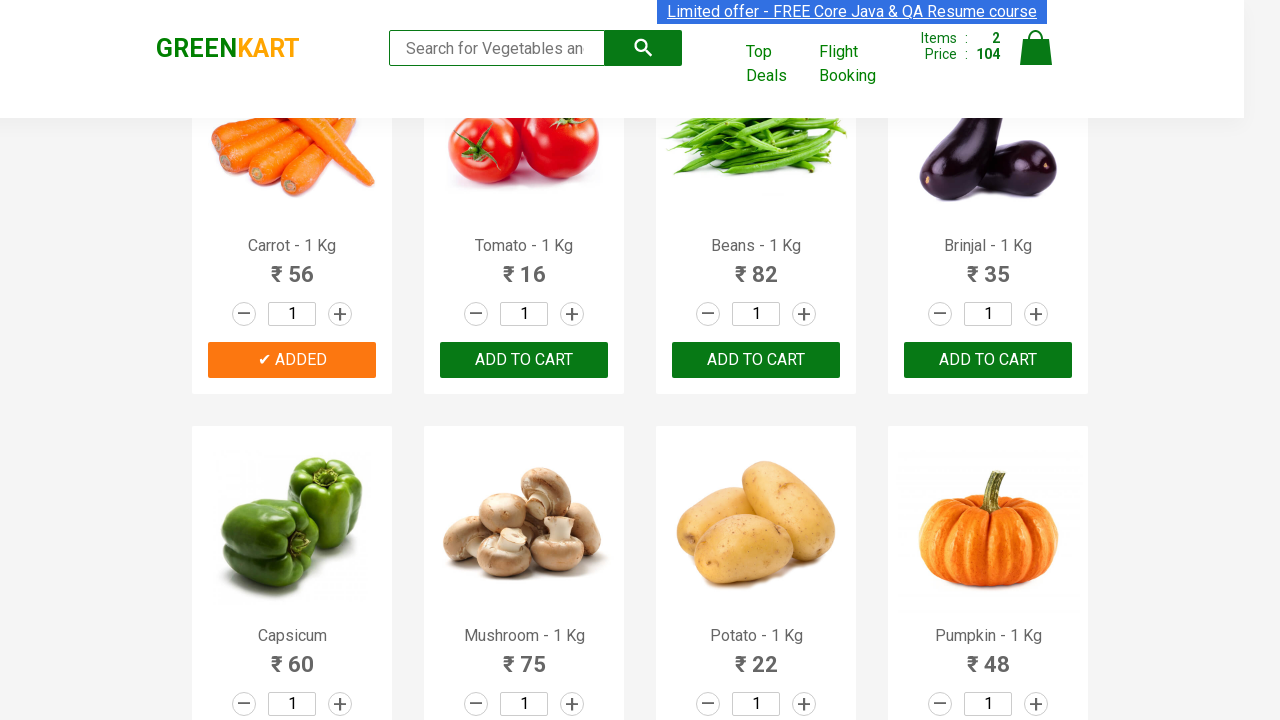

Clicked add-to-cart button for 'Beans' at (756, 360) on xpath=//div[@class='product-action']/button >> nth=6
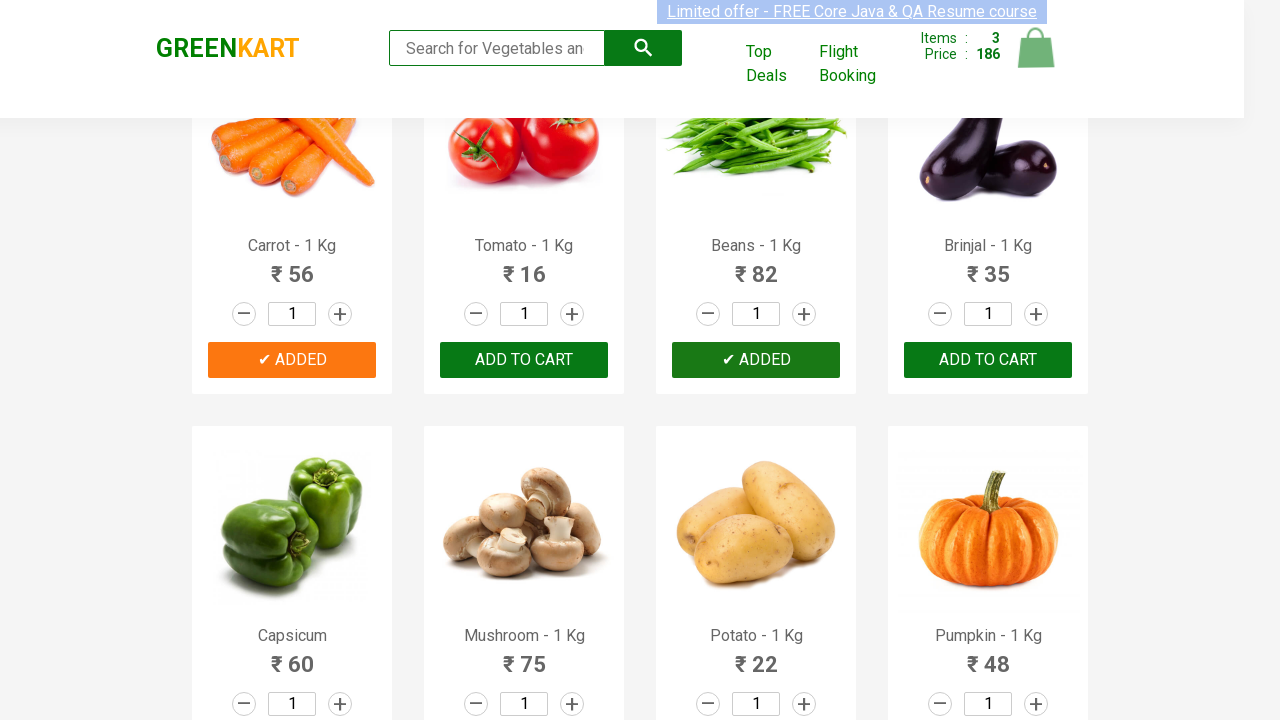

Retrieved add-to-cart buttons for product 'Pumpkin'
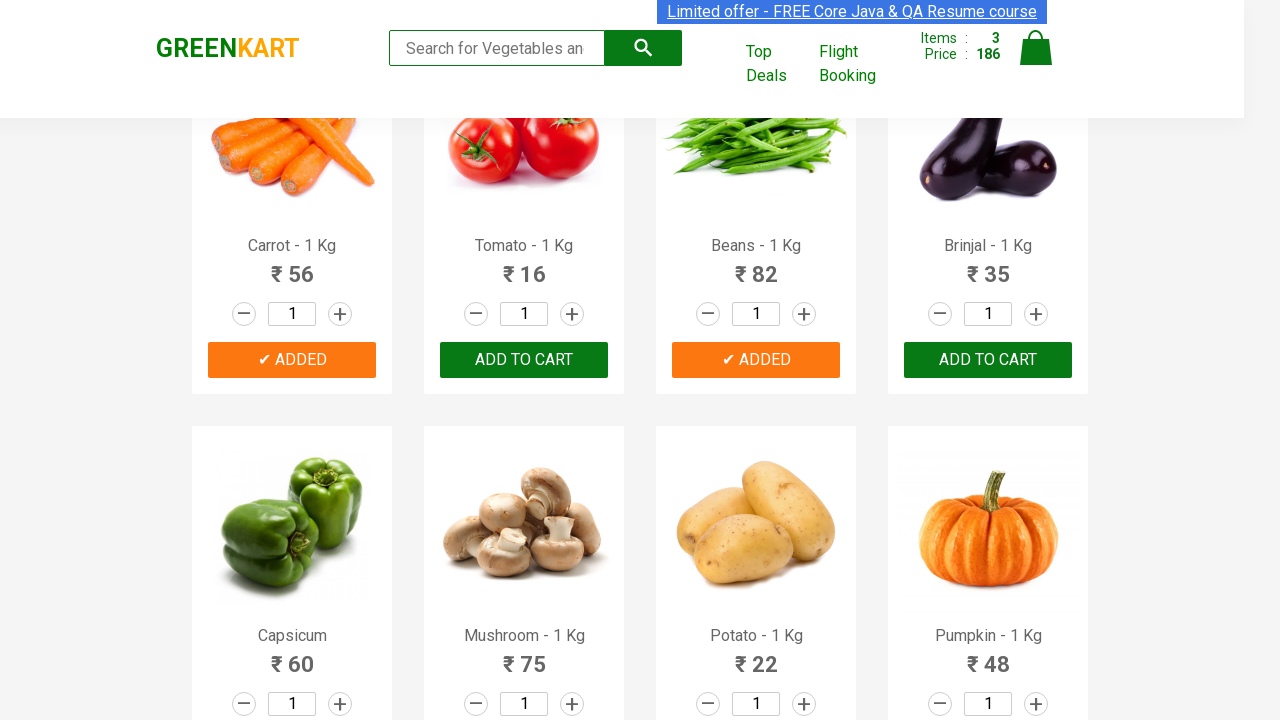

Clicked add-to-cart button for 'Pumpkin' at (988, 360) on xpath=//div[@class='product-action']/button >> nth=11
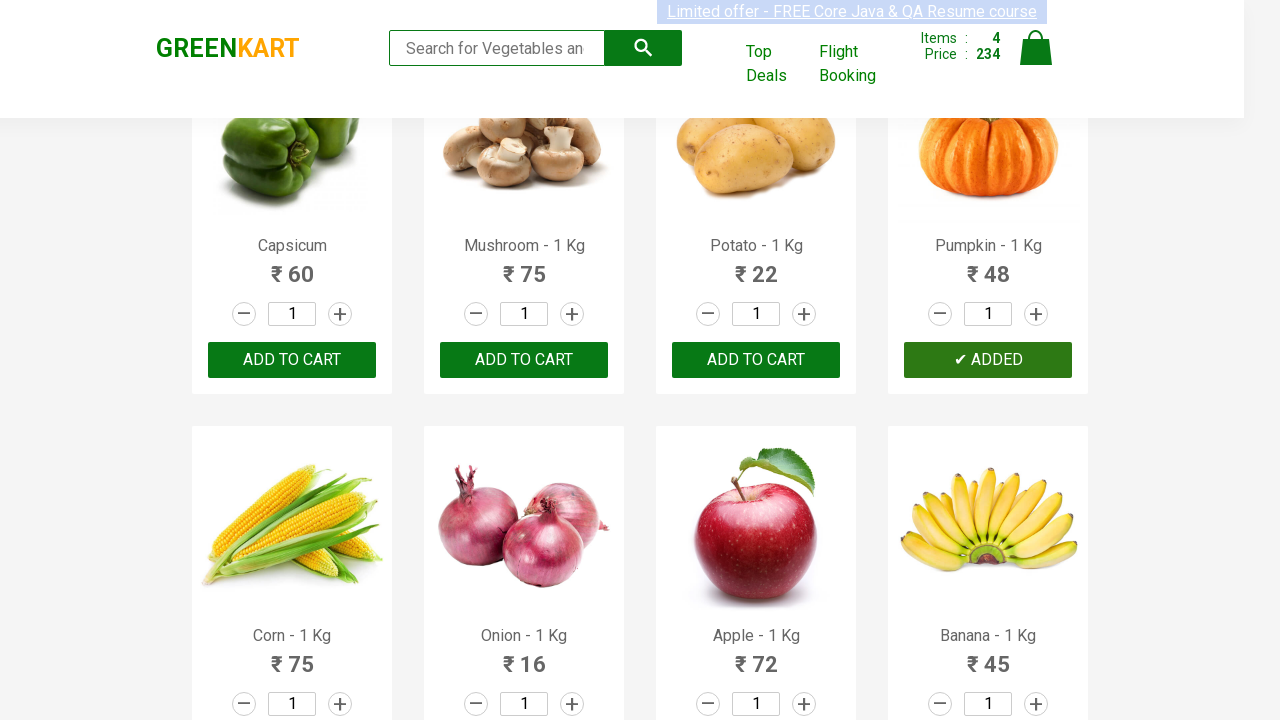

All 4 items have been added to cart
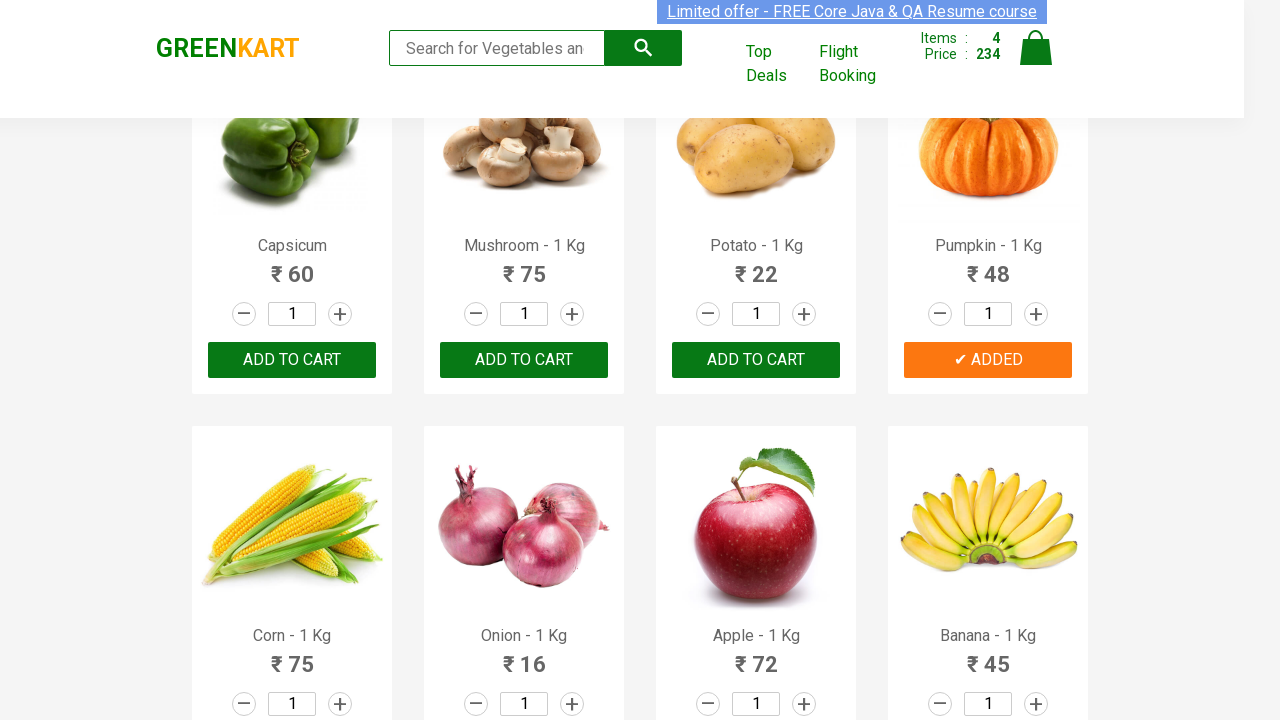

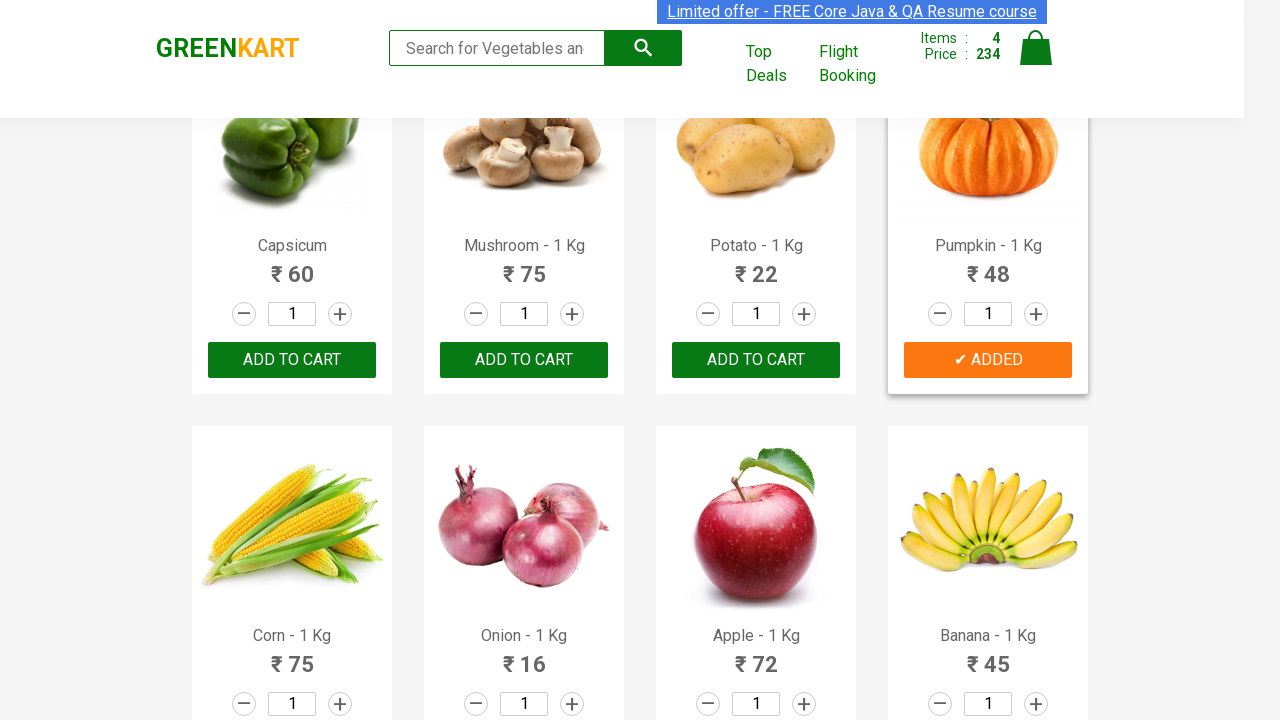